Tests countdown timer by waiting for the countdown to reach 00 seconds

Starting URL: https://automationfc.github.io/fluent-wait/

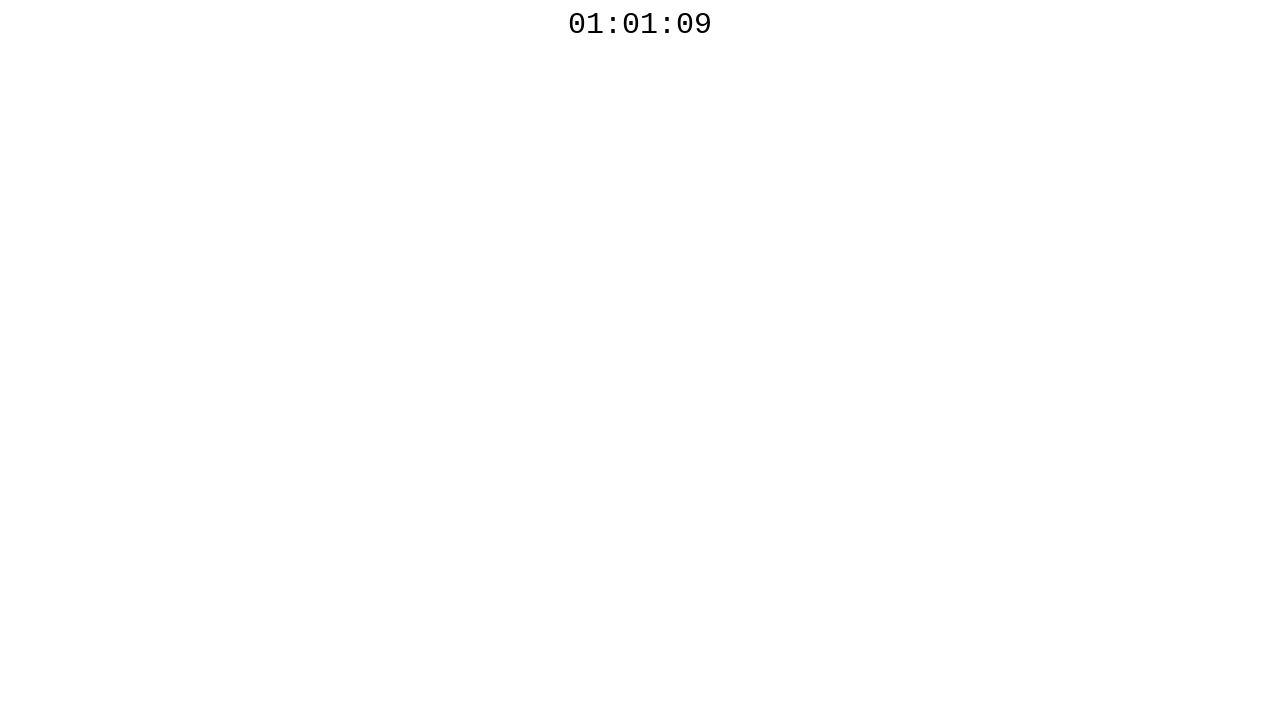

Navigated to fluent wait test page
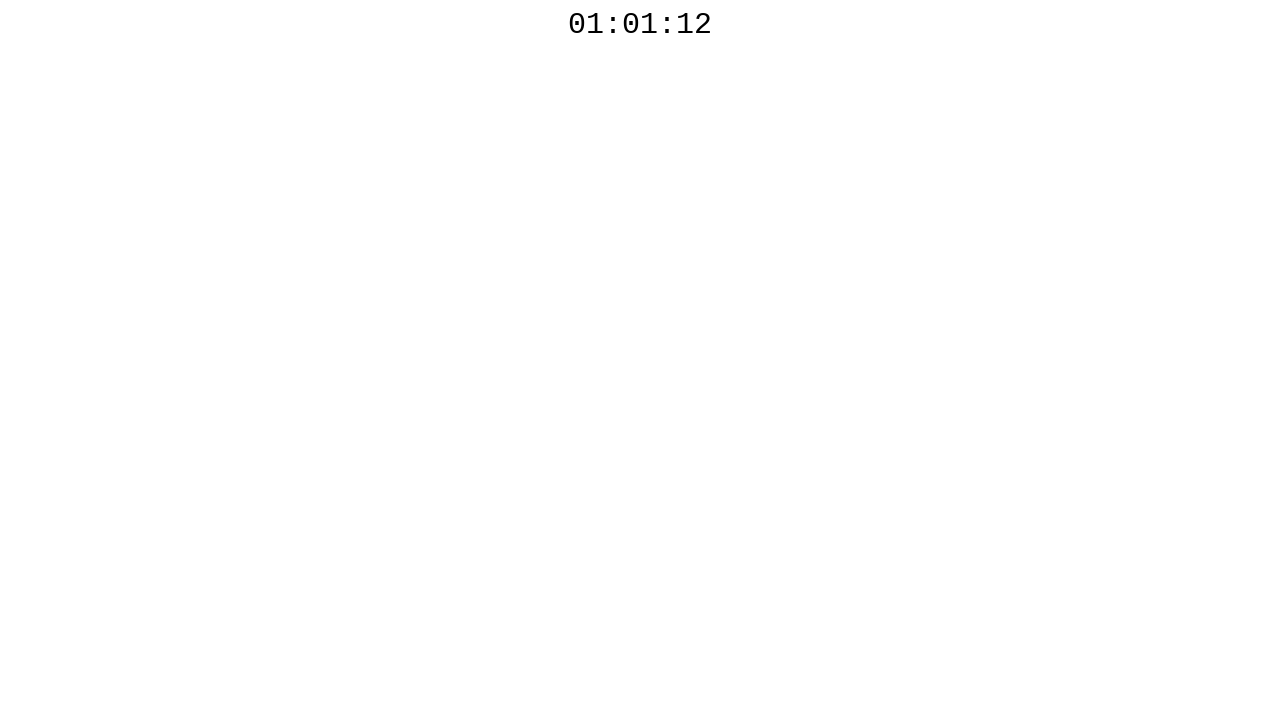

Countdown timer reached 00 seconds
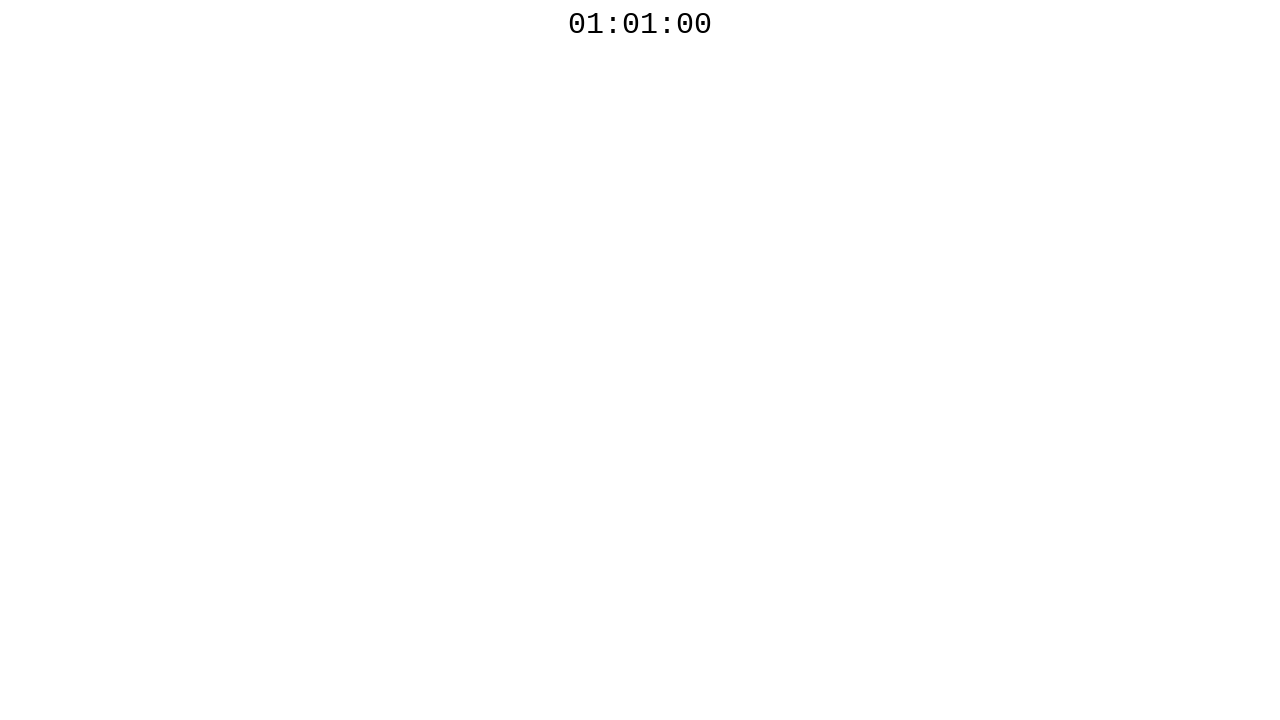

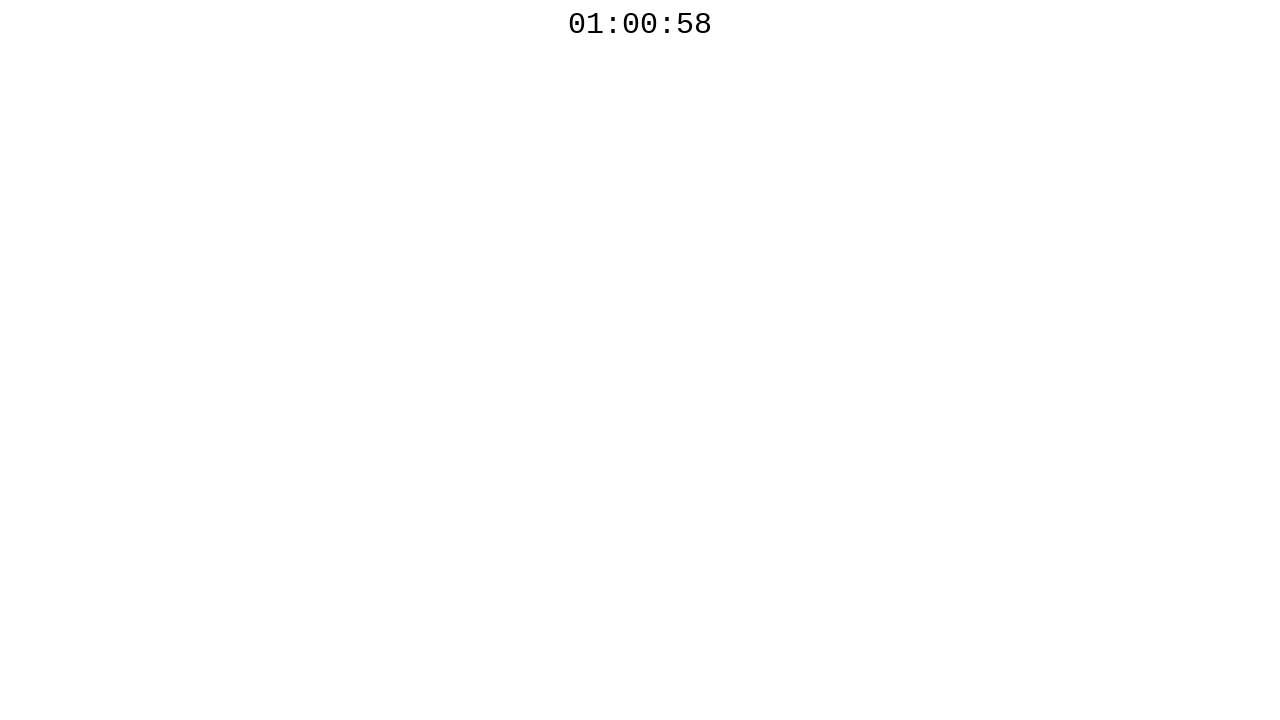